Tests the search functionality on aec.com.br by clicking the search button, entering a search term, and submitting the search to verify results load

Starting URL: https://www.aec.com.br/

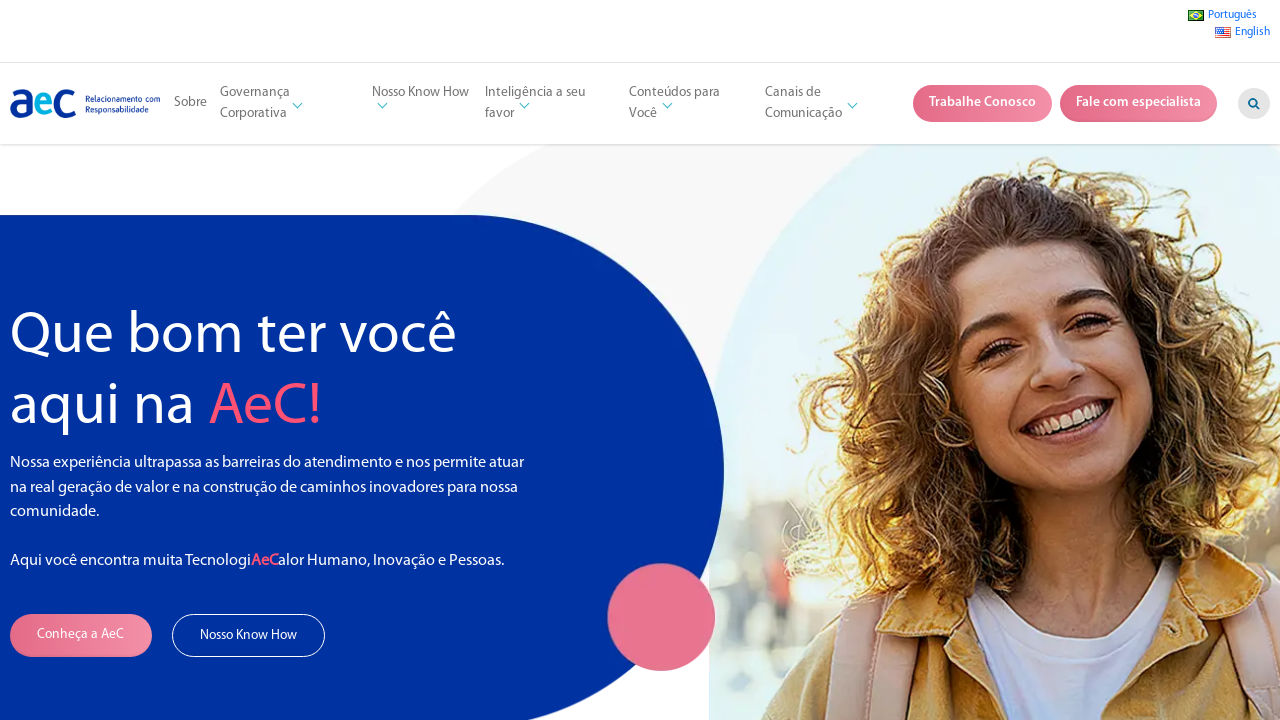

Clicked search button to open search bar at (1254, 104) on .buscar
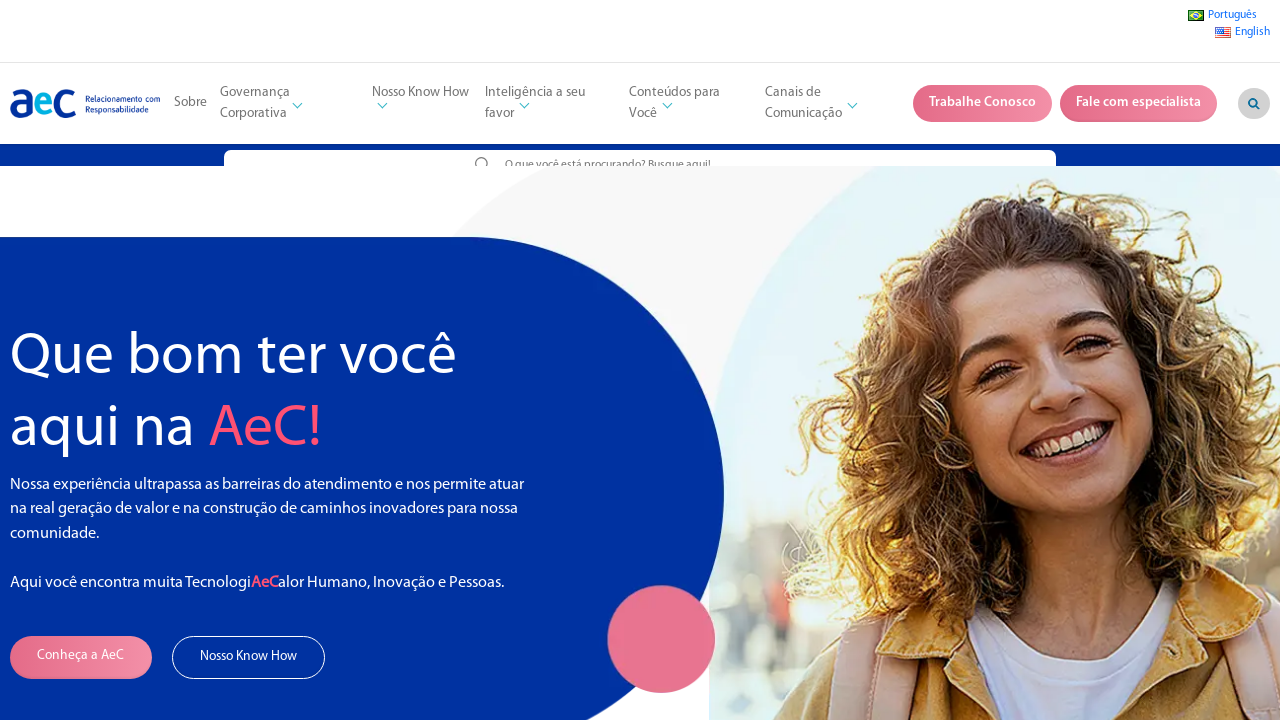

Entered search term 'arquitetura brasileira' in search field on input[name='s']
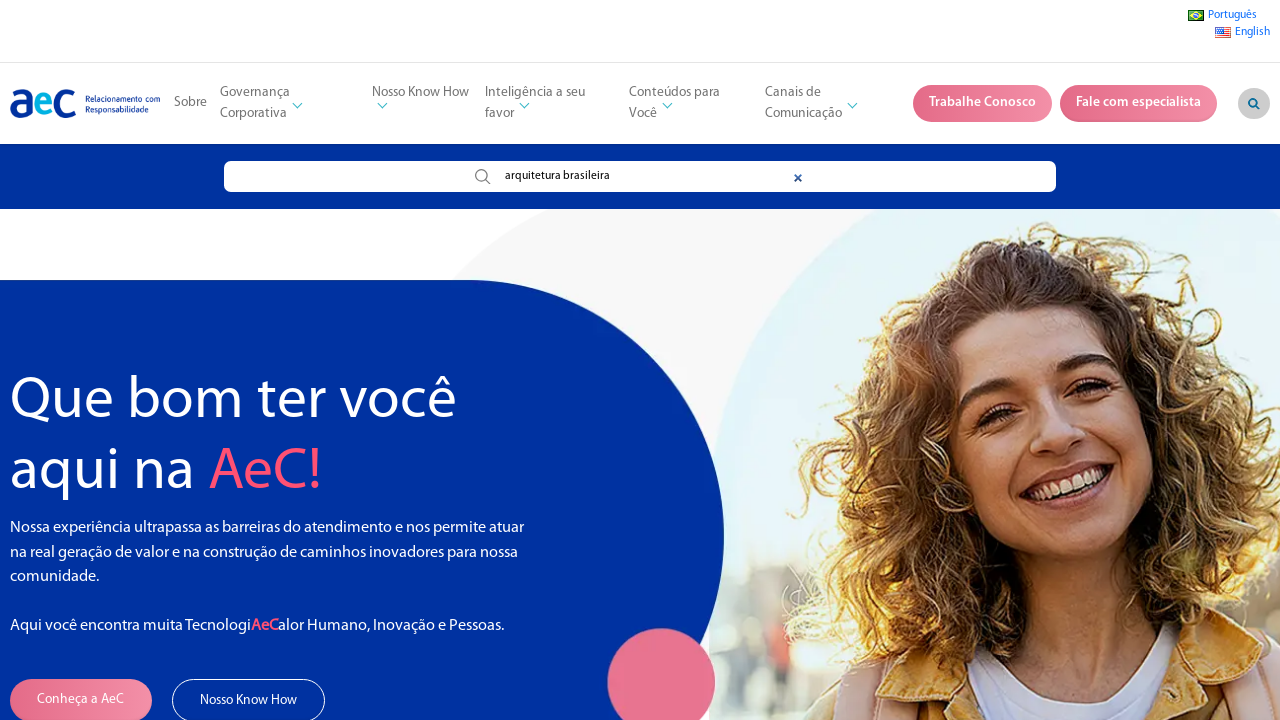

Clicked search submit button at (483, 177) on .me-3
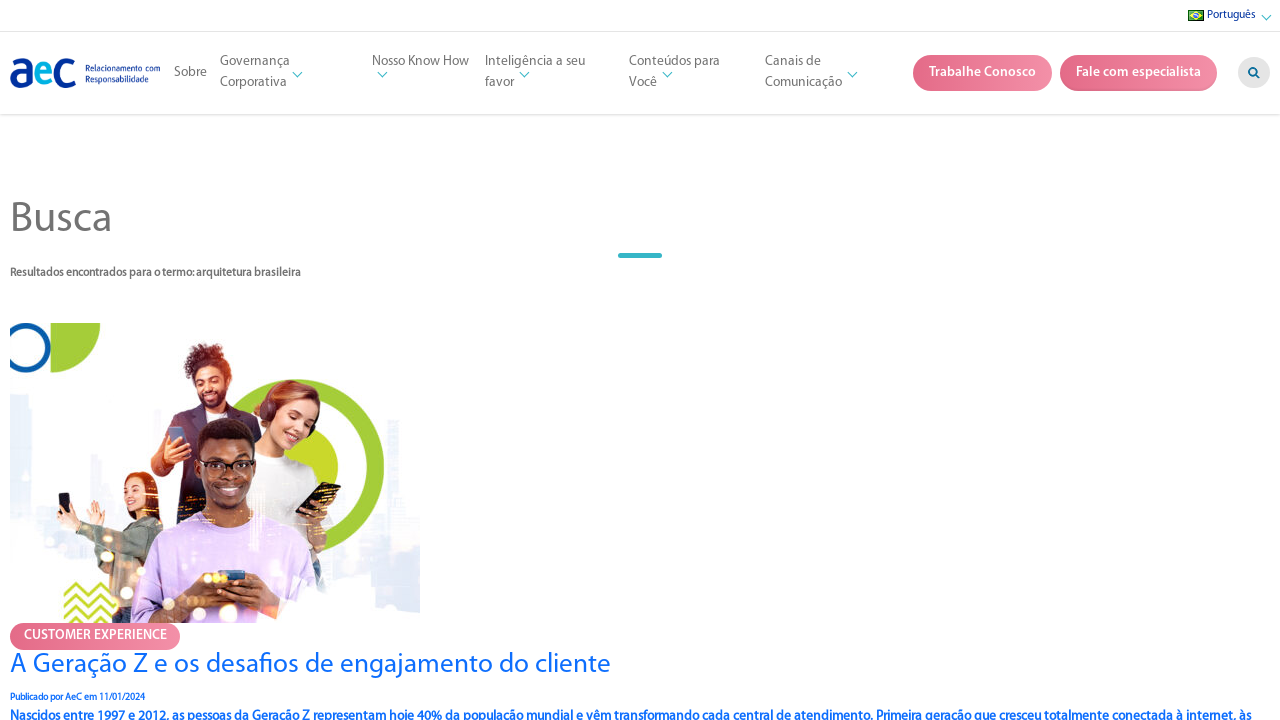

Search results began loading (hat selector appeared)
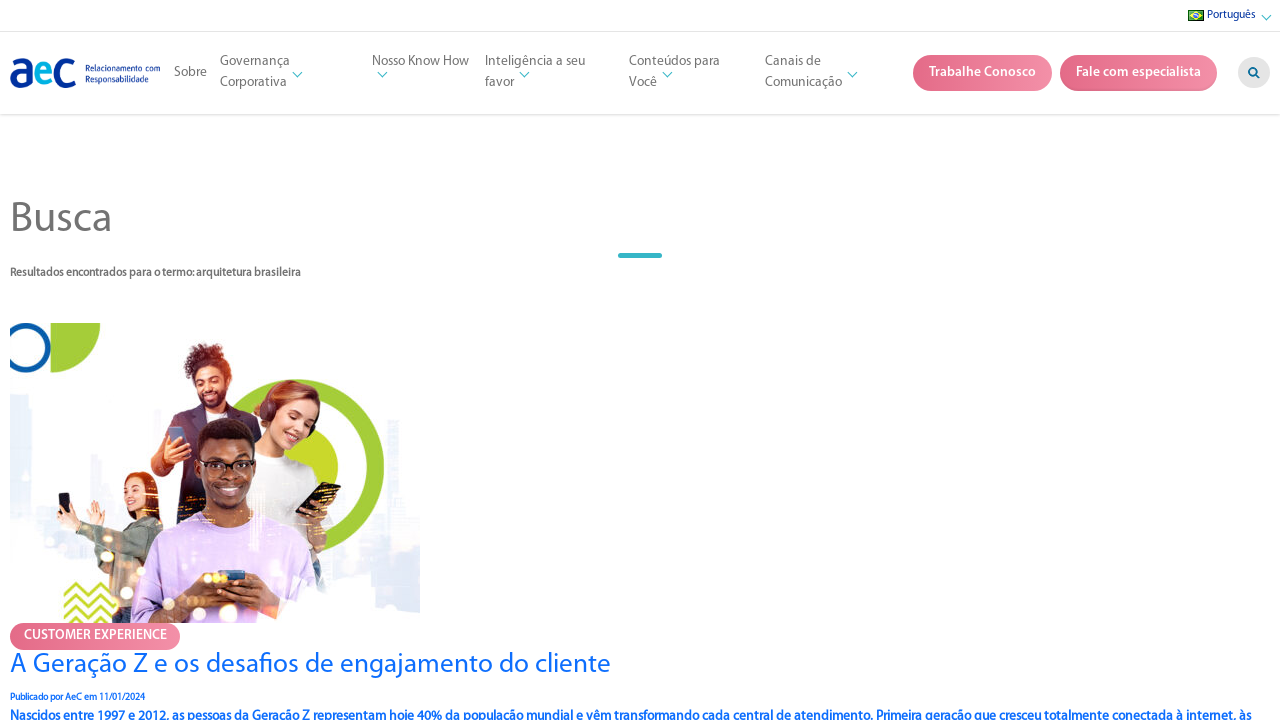

Search results fully displayed with tres-linhas selector
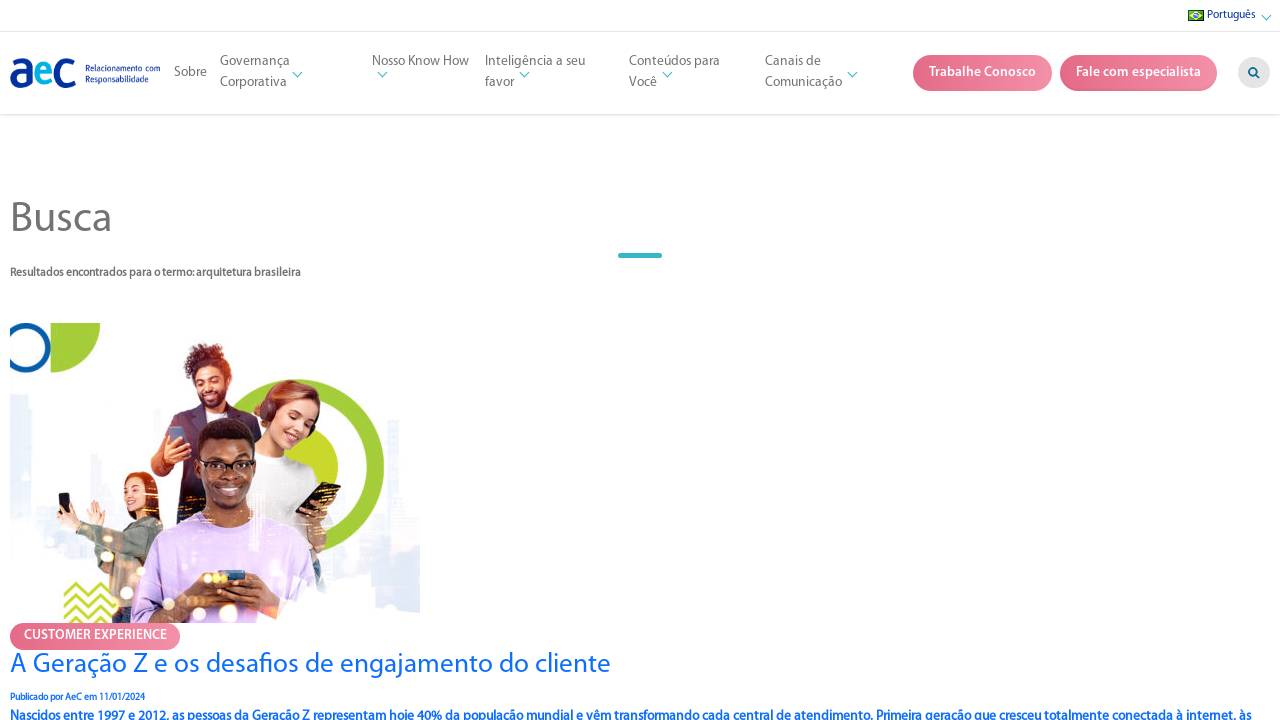

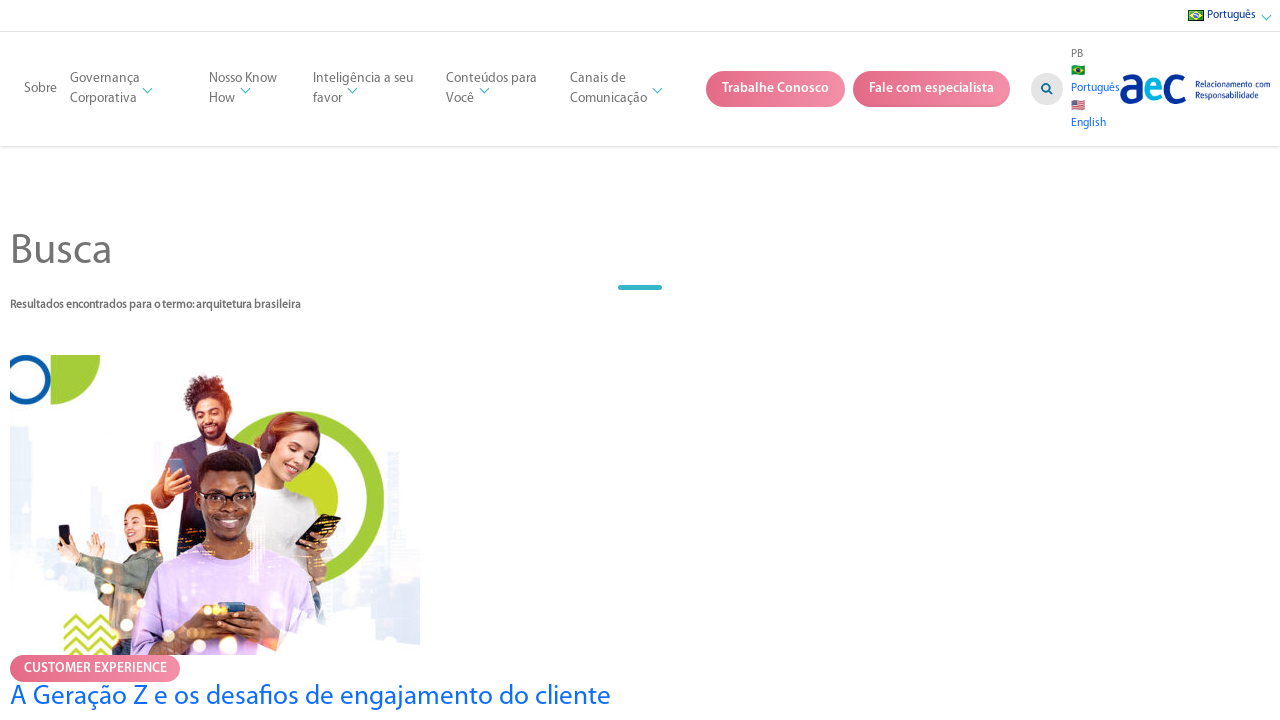